Tests that a todo item is removed if edited to an empty string

Starting URL: https://demo.playwright.dev/todomvc

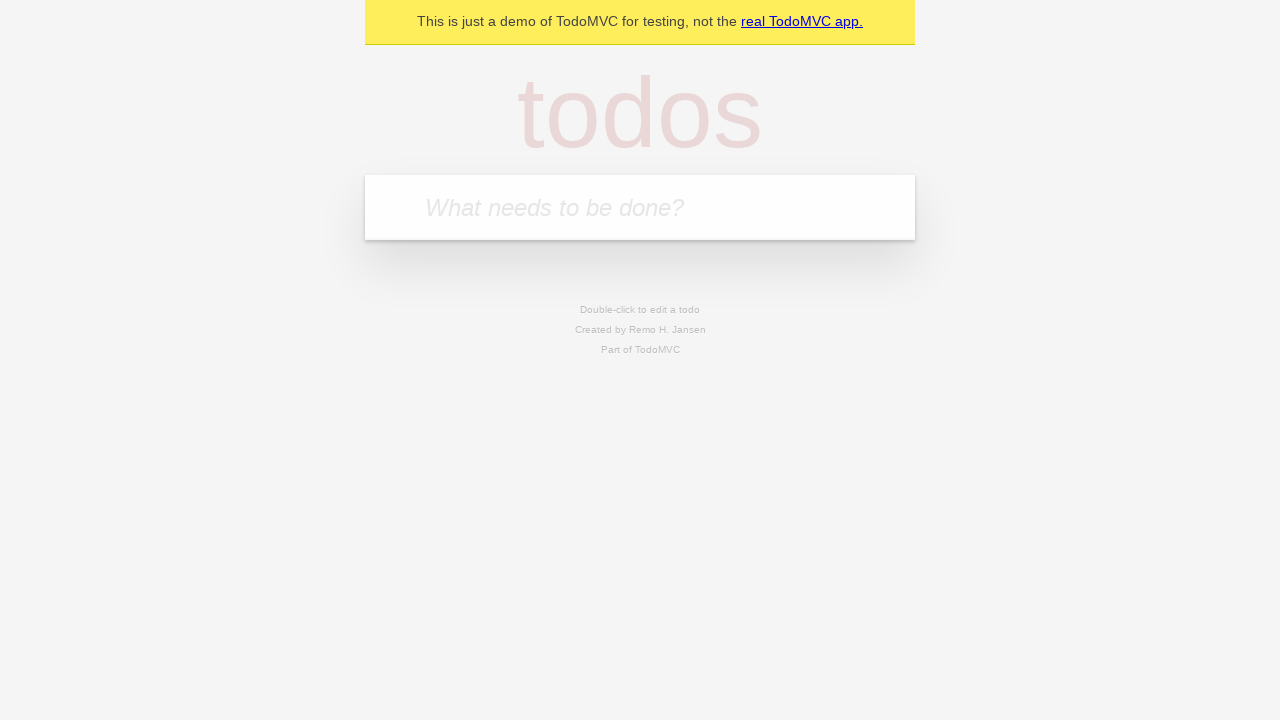

Filled new todo field with 'buy some cheese' on .new-todo
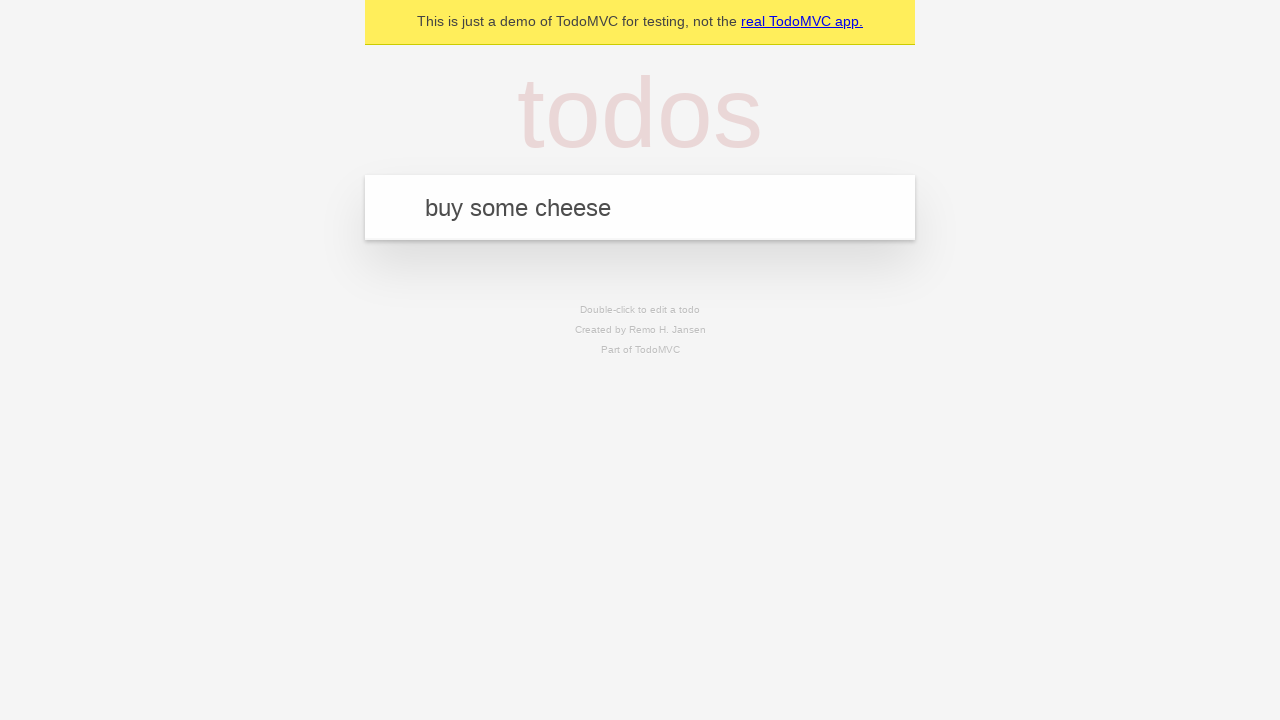

Pressed Enter to create first todo item on .new-todo
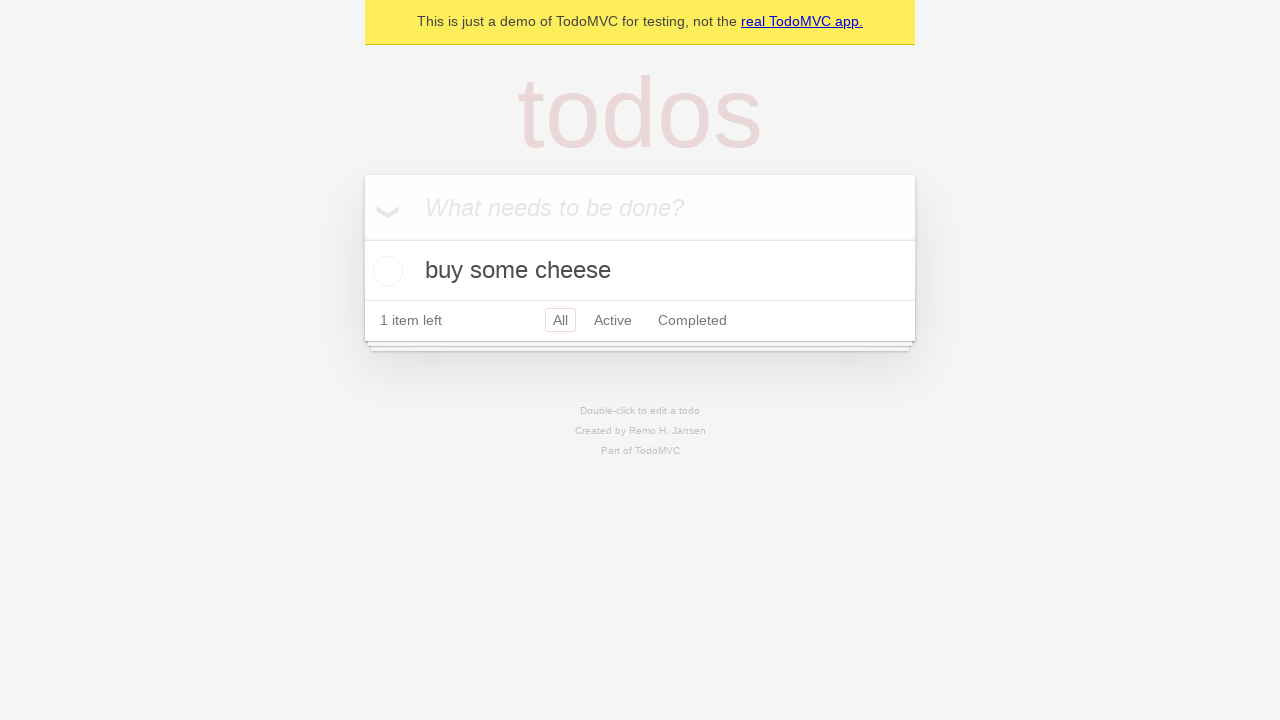

Filled new todo field with 'feed the cat' on .new-todo
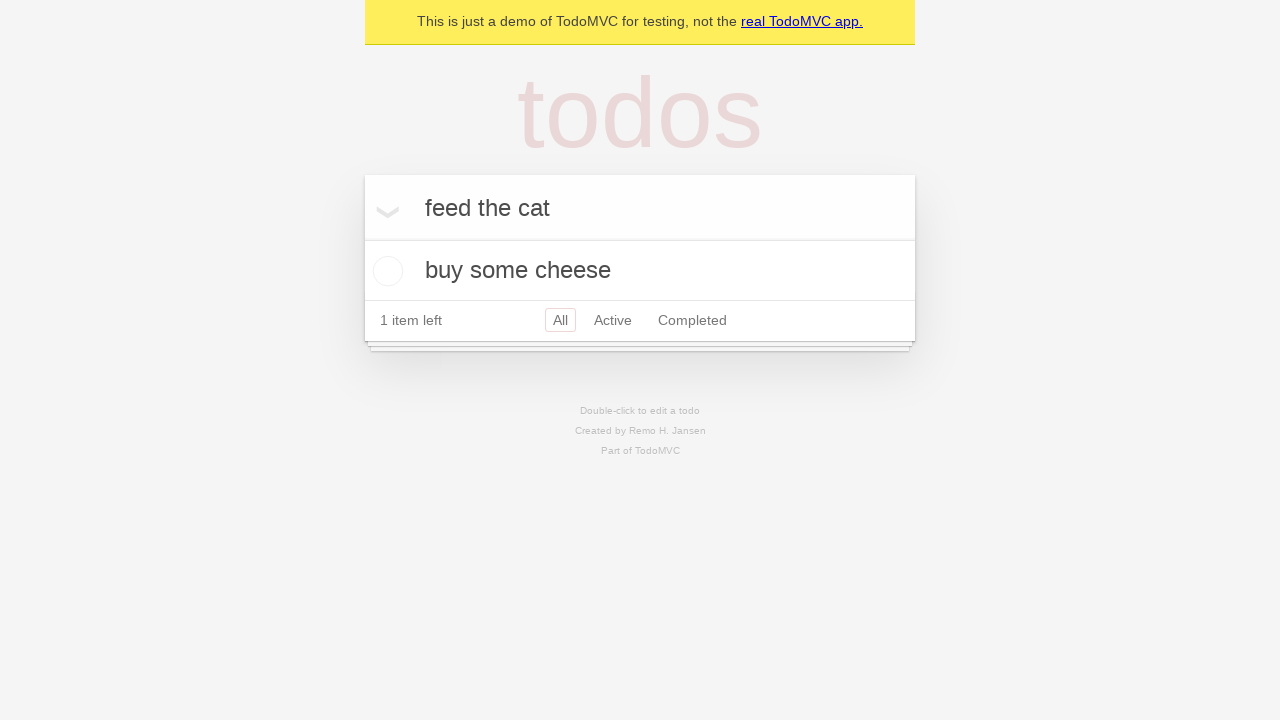

Pressed Enter to create second todo item on .new-todo
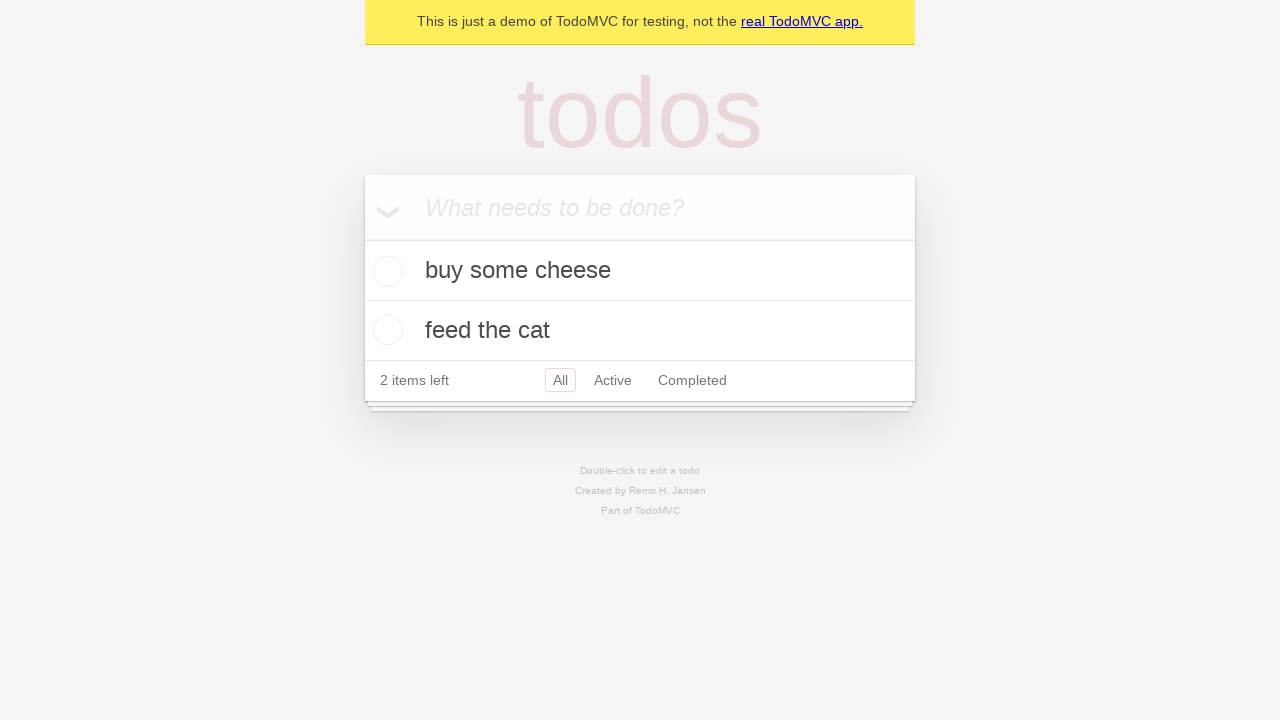

Filled new todo field with 'book a doctors appointment' on .new-todo
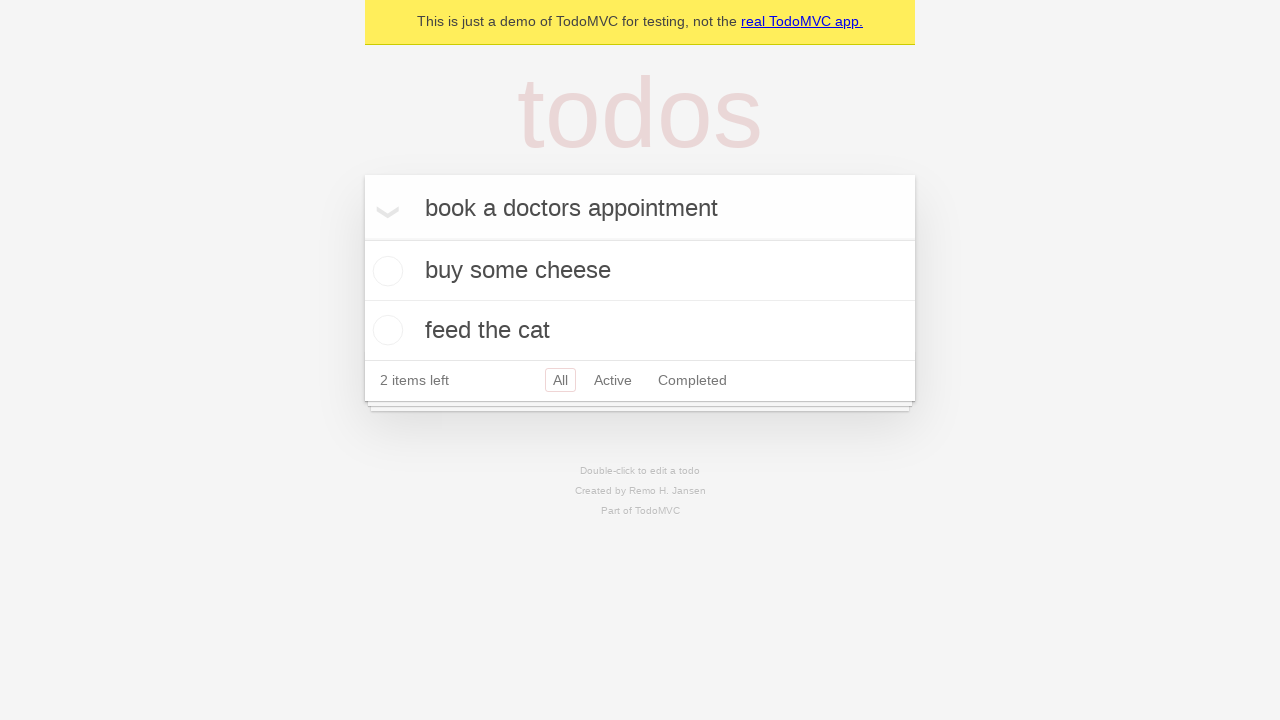

Pressed Enter to create third todo item on .new-todo
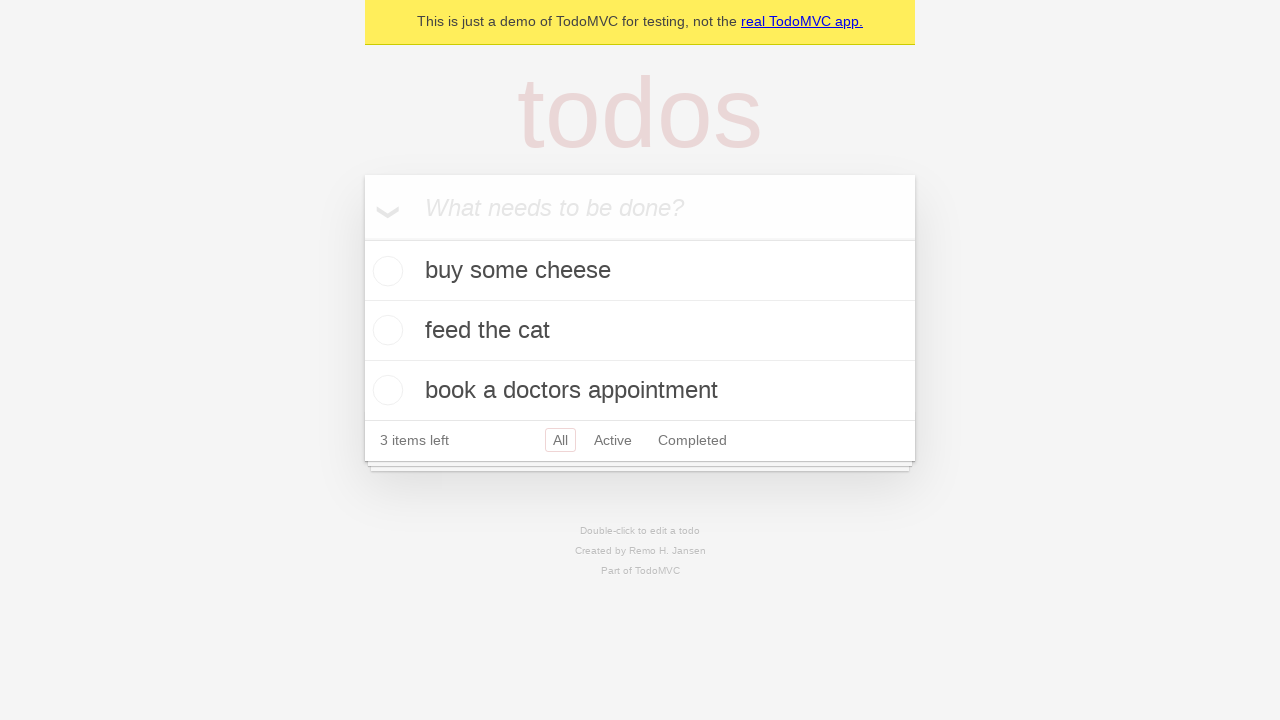

Double-clicked second todo item to enter edit mode at (640, 331) on .todo-list li >> nth=1
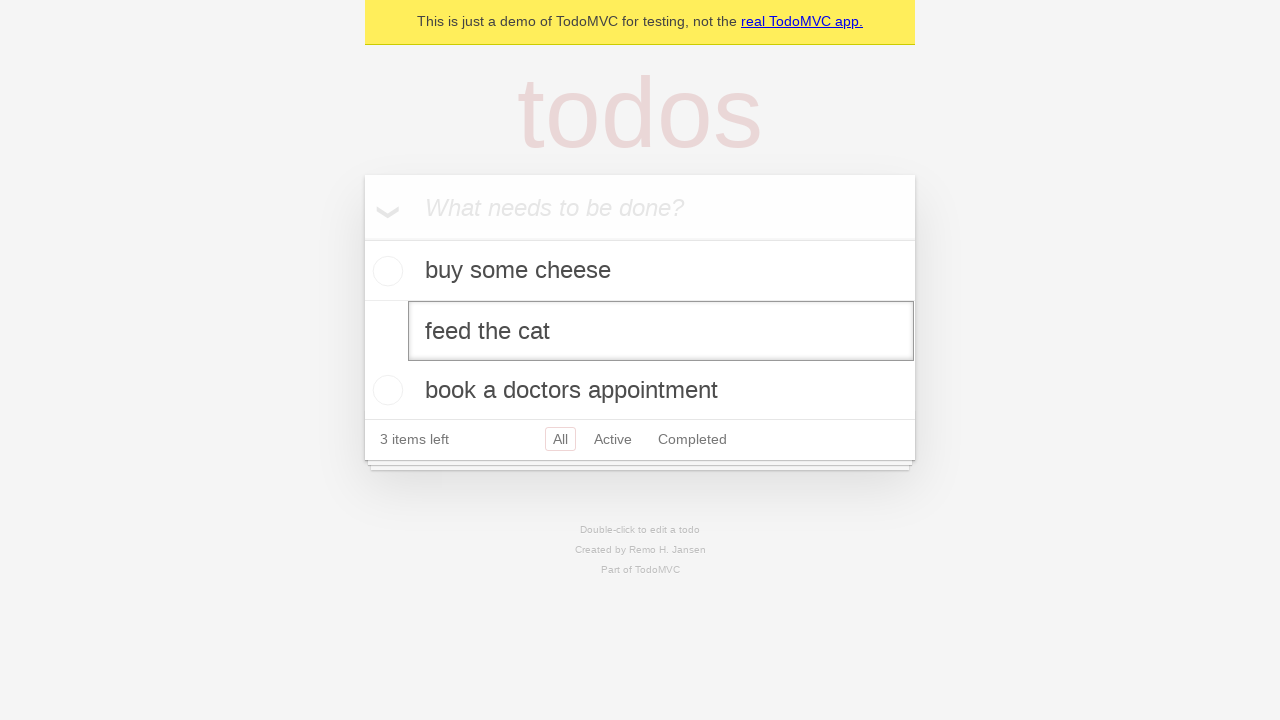

Cleared the edit field to empty string on .todo-list li >> nth=1 >> .edit
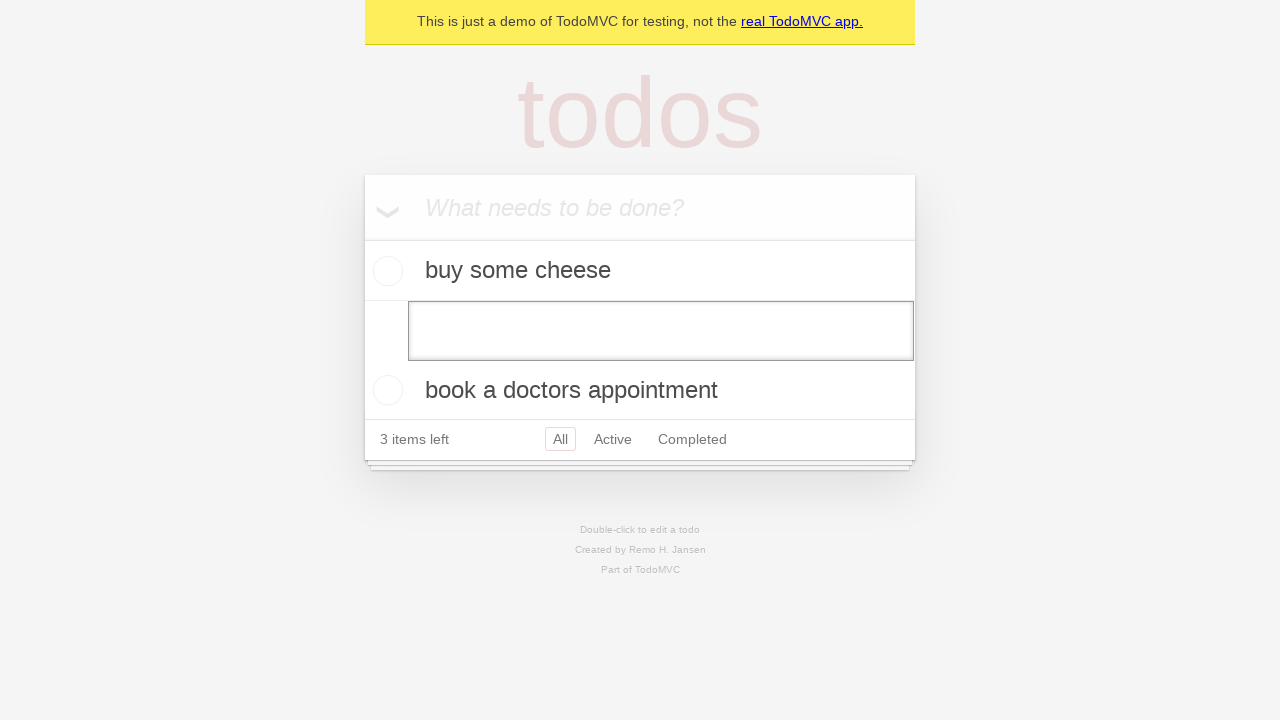

Pressed Enter to confirm empty edit, removing the todo item on .todo-list li >> nth=1 >> .edit
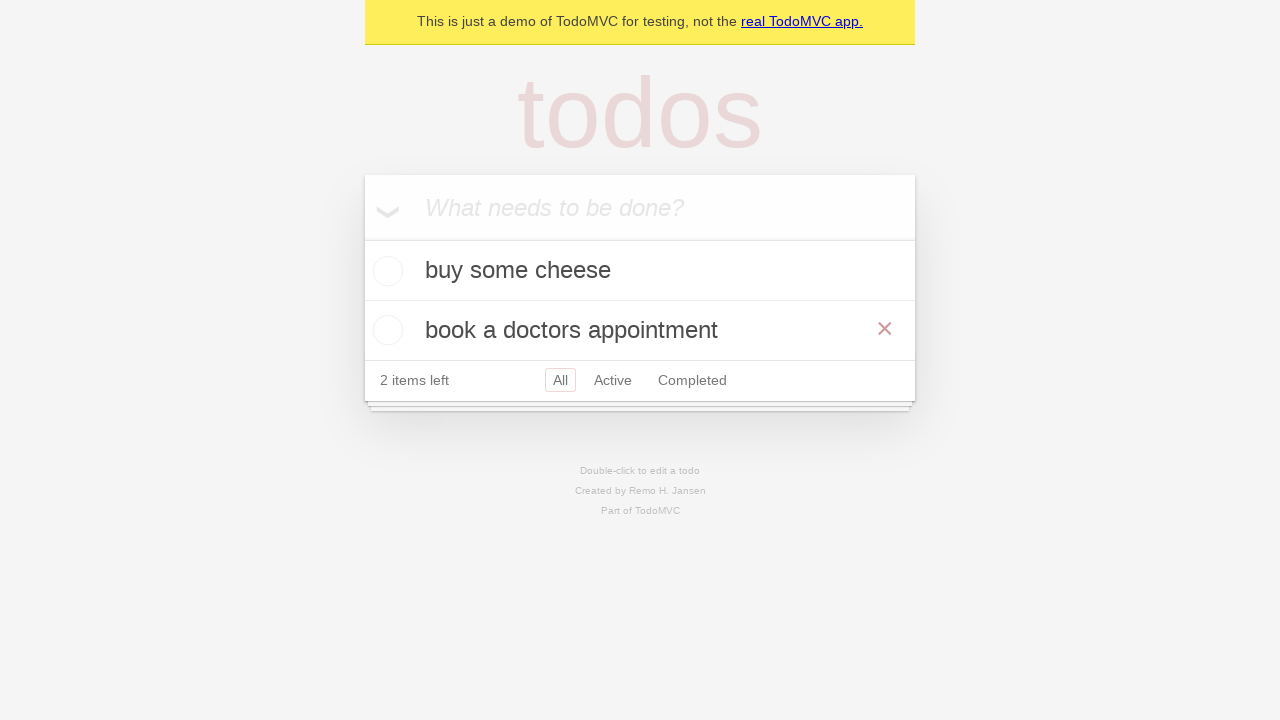

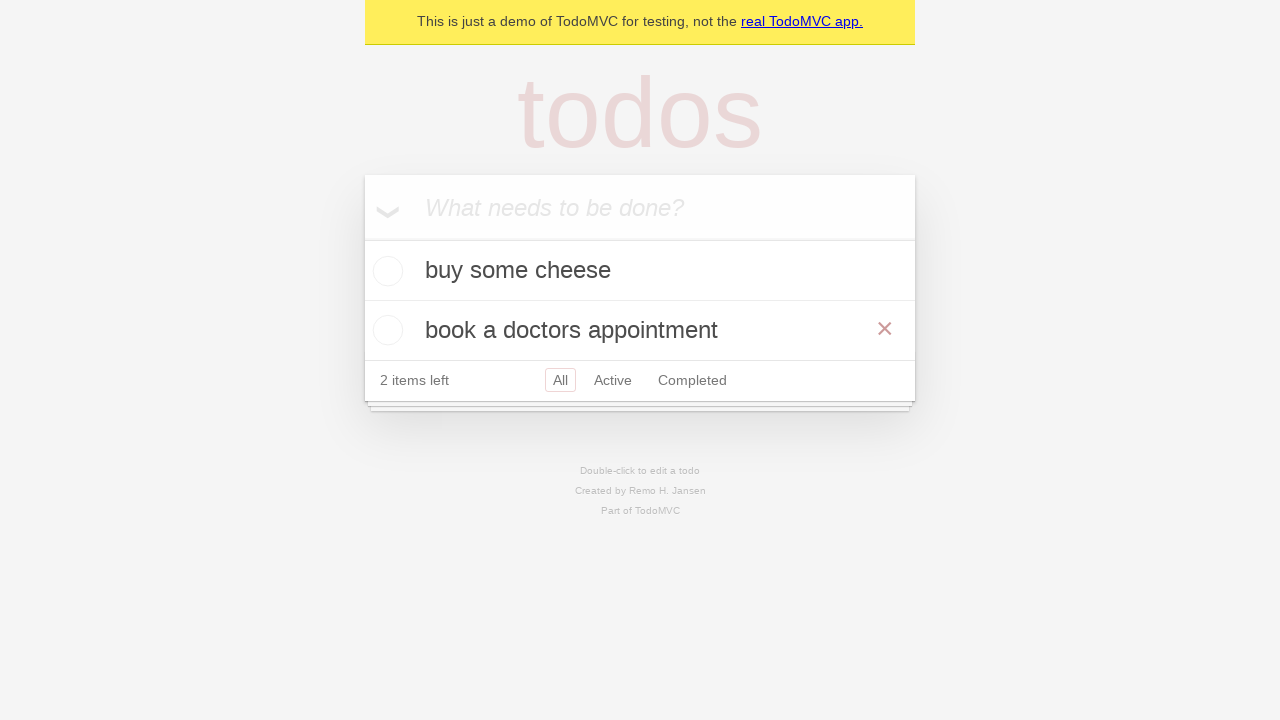